Navigates to CEPAL illiteracy rate data page, selects all data options, and clicks the XLSX download button

Starting URL: https://statistics.cepal.org/portal/databank/index.html?lang=en&indicator_id=53&area_id=408&members=43053%2C146%2C327%2C2172%2C29170%2C29171%2C29172%2C29173%2C29174%2C29175%2C29176%2C29177%2C29178%2C29179%2C29180%2C29181%2C29182%2C29183%2C29184%2C29185%2C29186%2C29187%2C29188%2C29189%2C29190%2C29191%2C29192

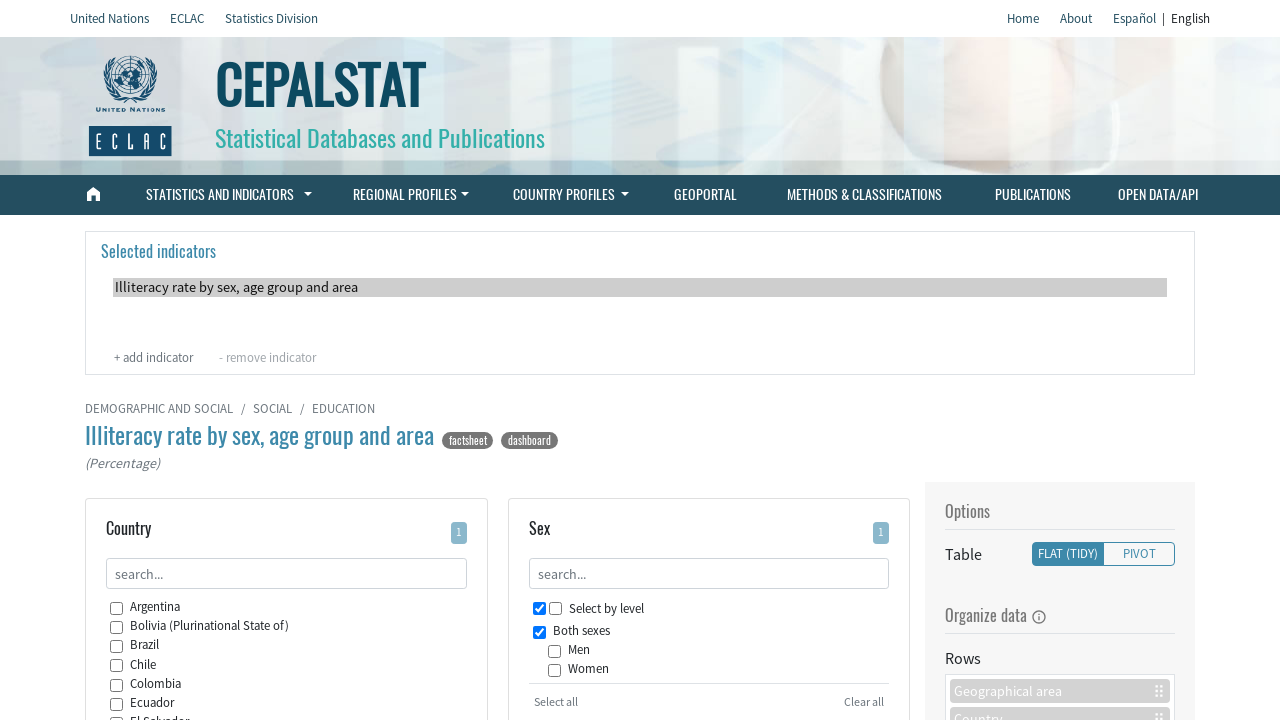

Waited for page to load with networkidle state
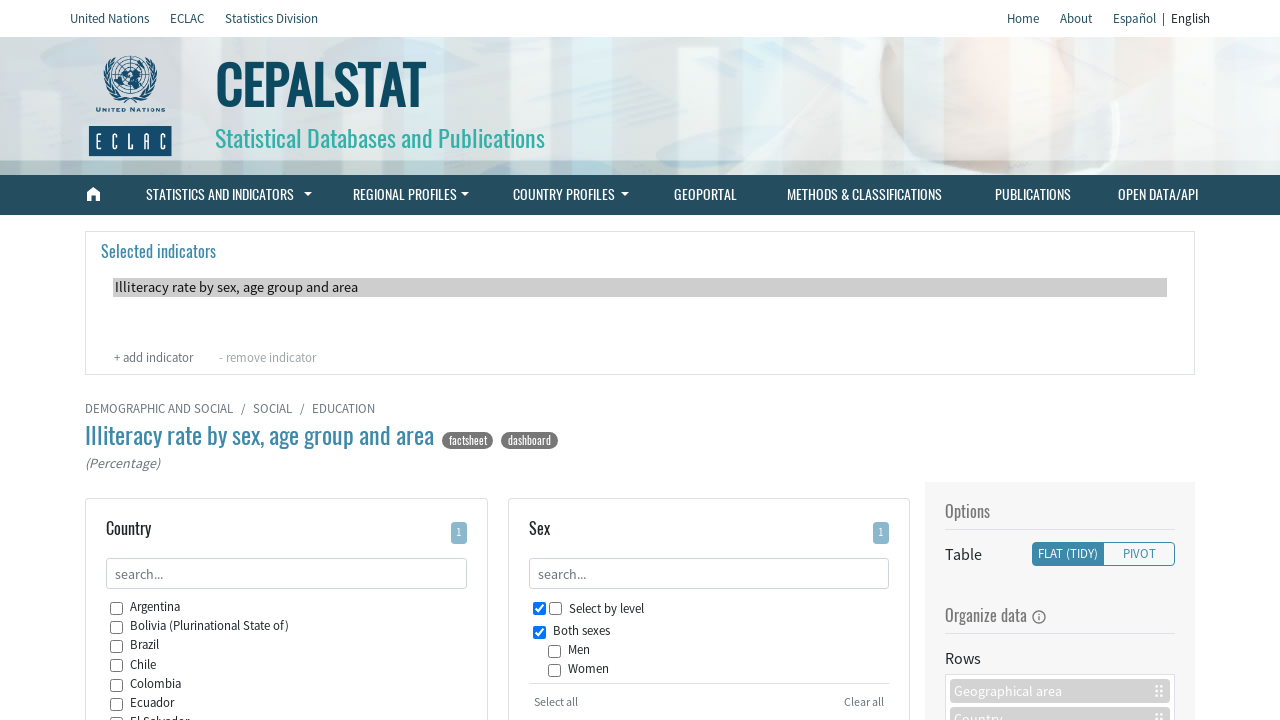

Scrolled down 500px to reveal data options
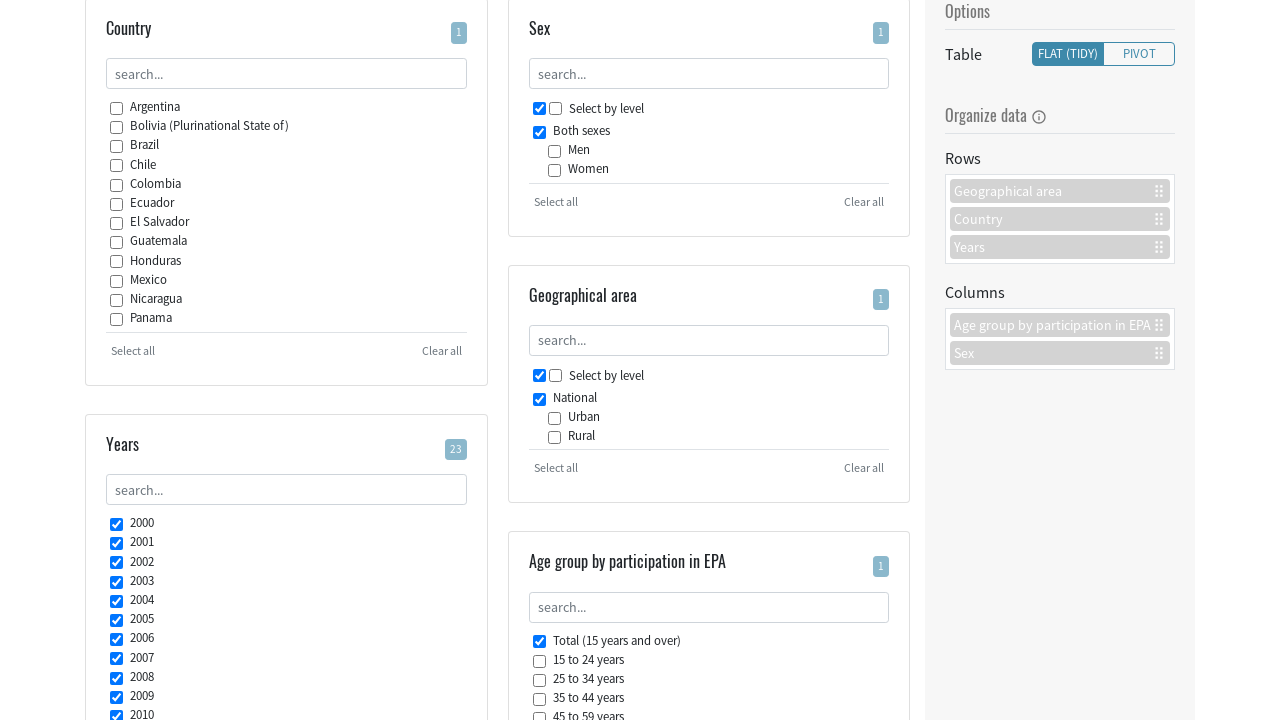

Clicked 'Select all' button to select all illiteracy rate data at (133, 351) on text=Select all
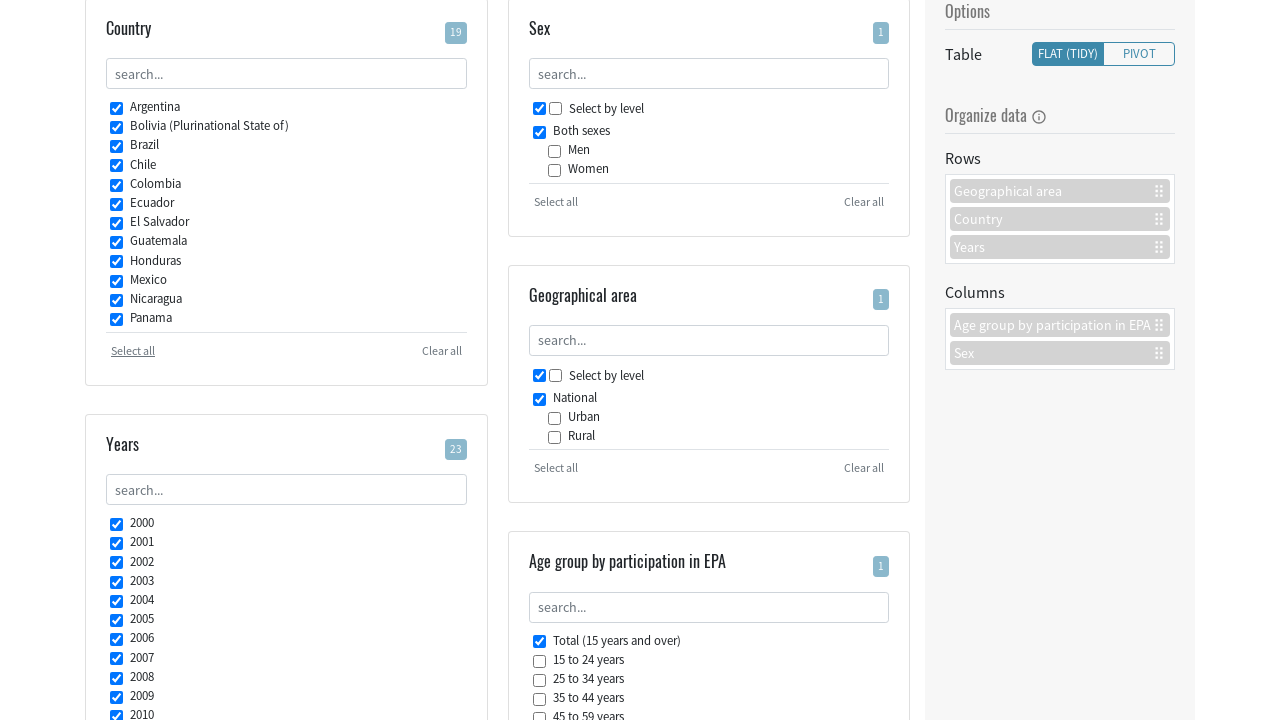

Scrolled down 500px to reveal download button
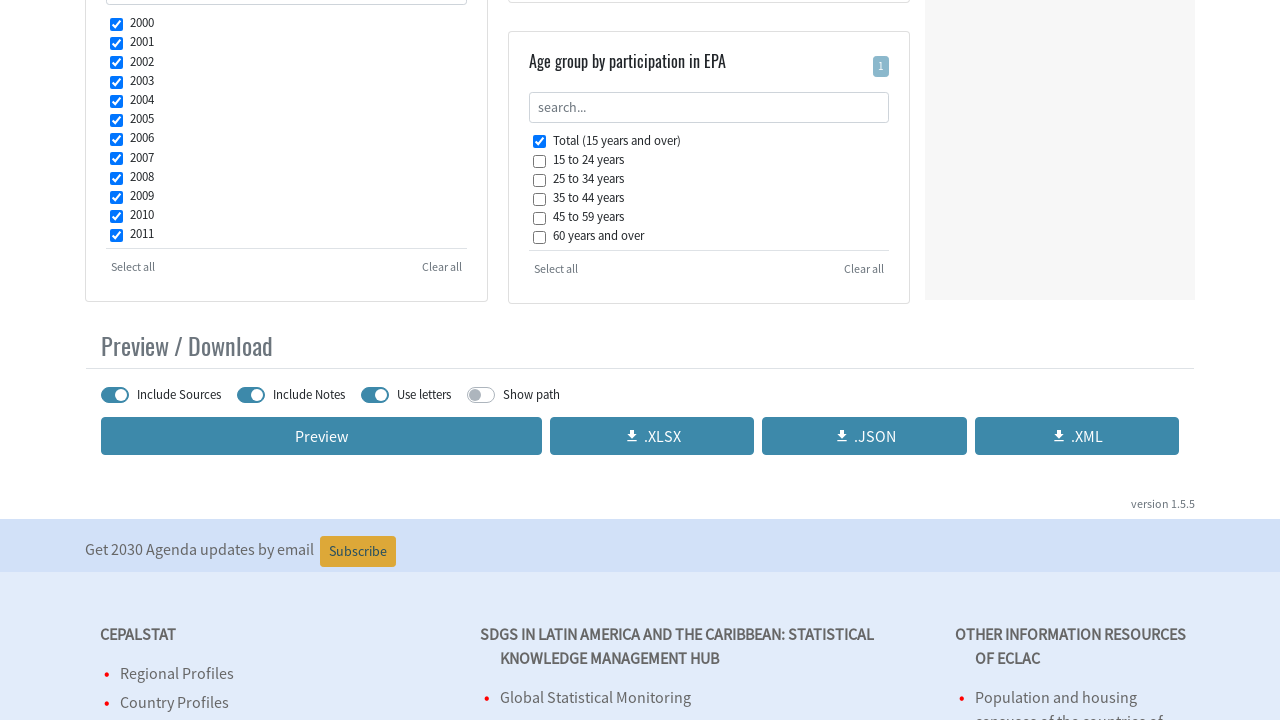

Clicked .XLSX download button to download illiteracy rate data at (652, 436) on text=.XLSX
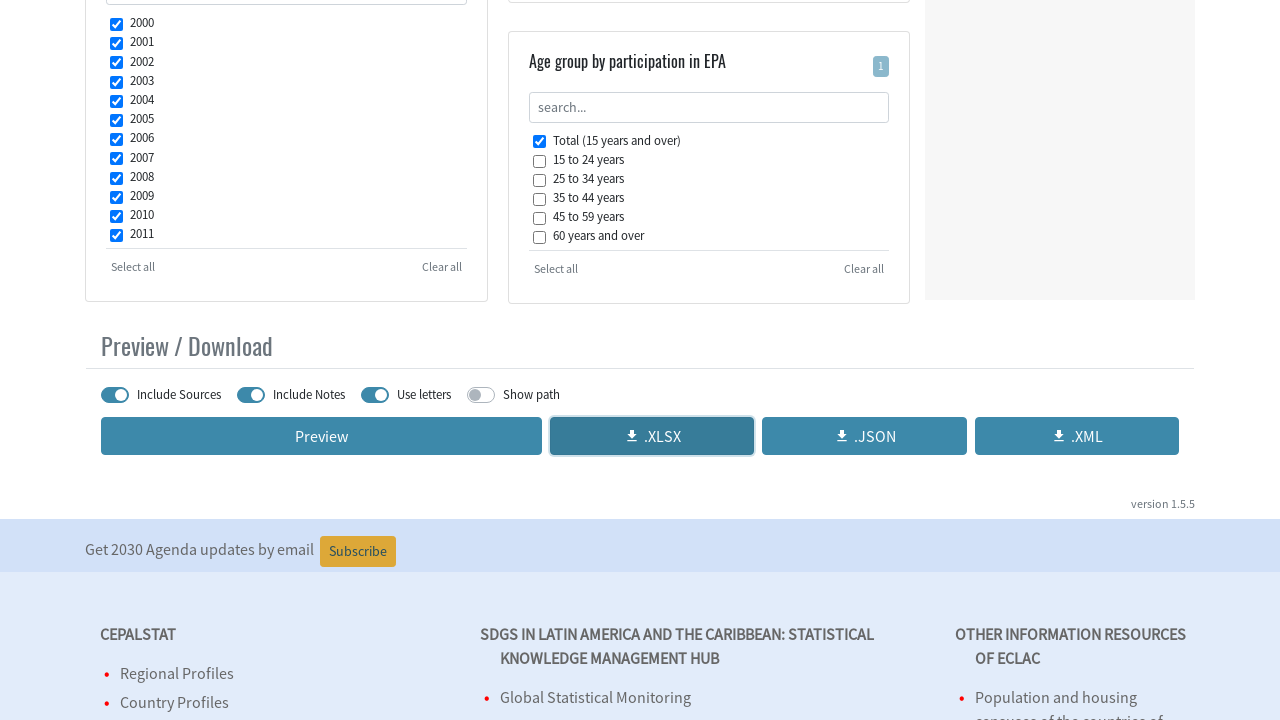

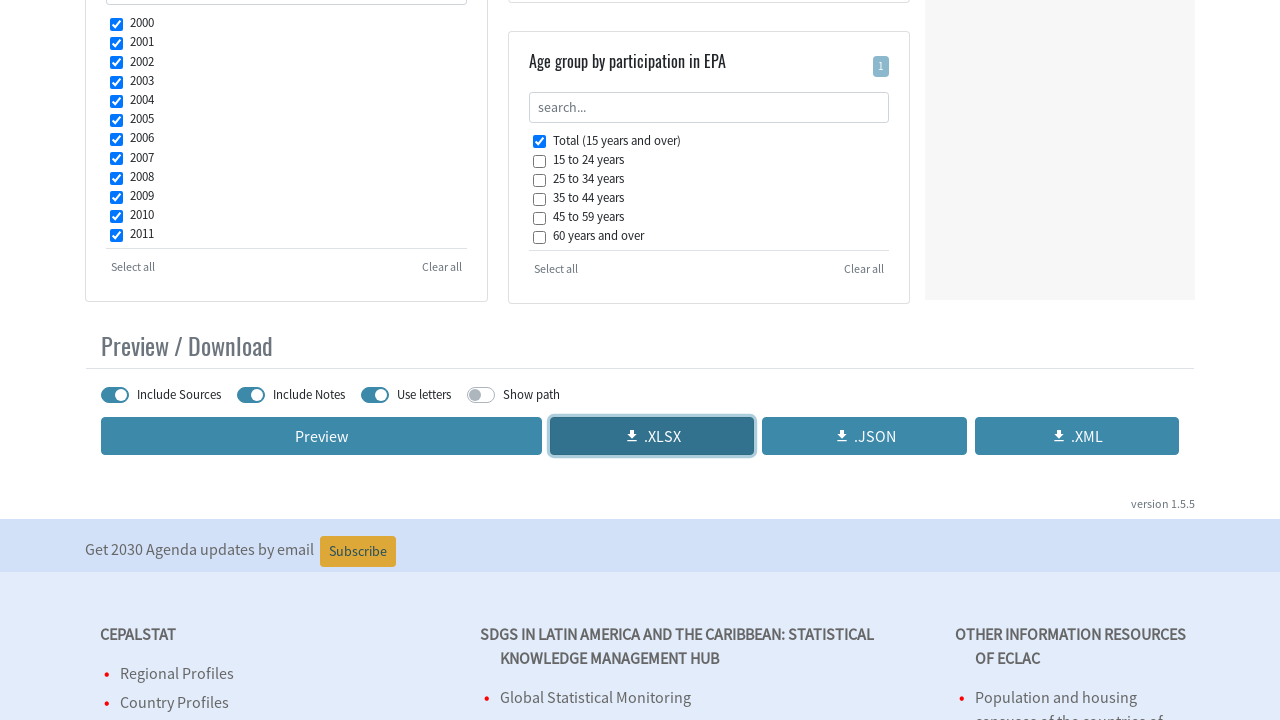